Tests static dropdown selection for currency and passenger count increment on a flight booking practice page

Starting URL: https://rahulshettyacademy.com/dropdownsPractise/

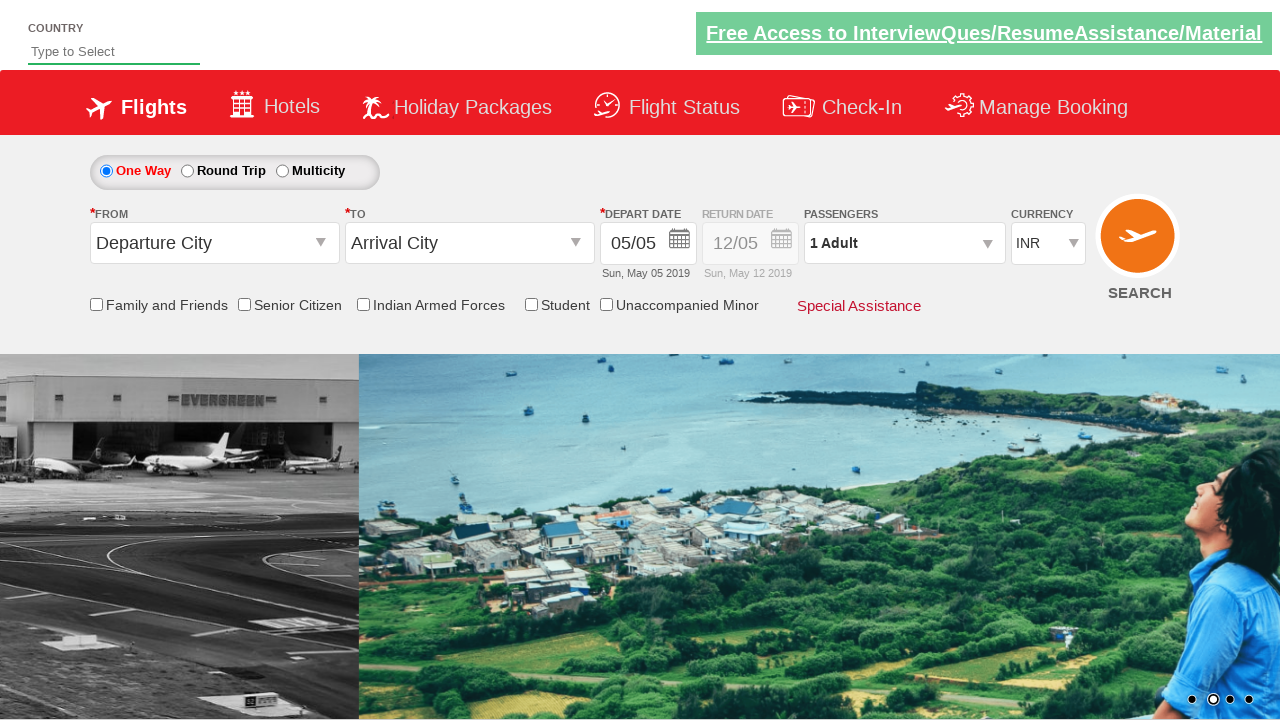

Selected USD currency from dropdown by index 3 on #ctl00_mainContent_DropDownListCurrency
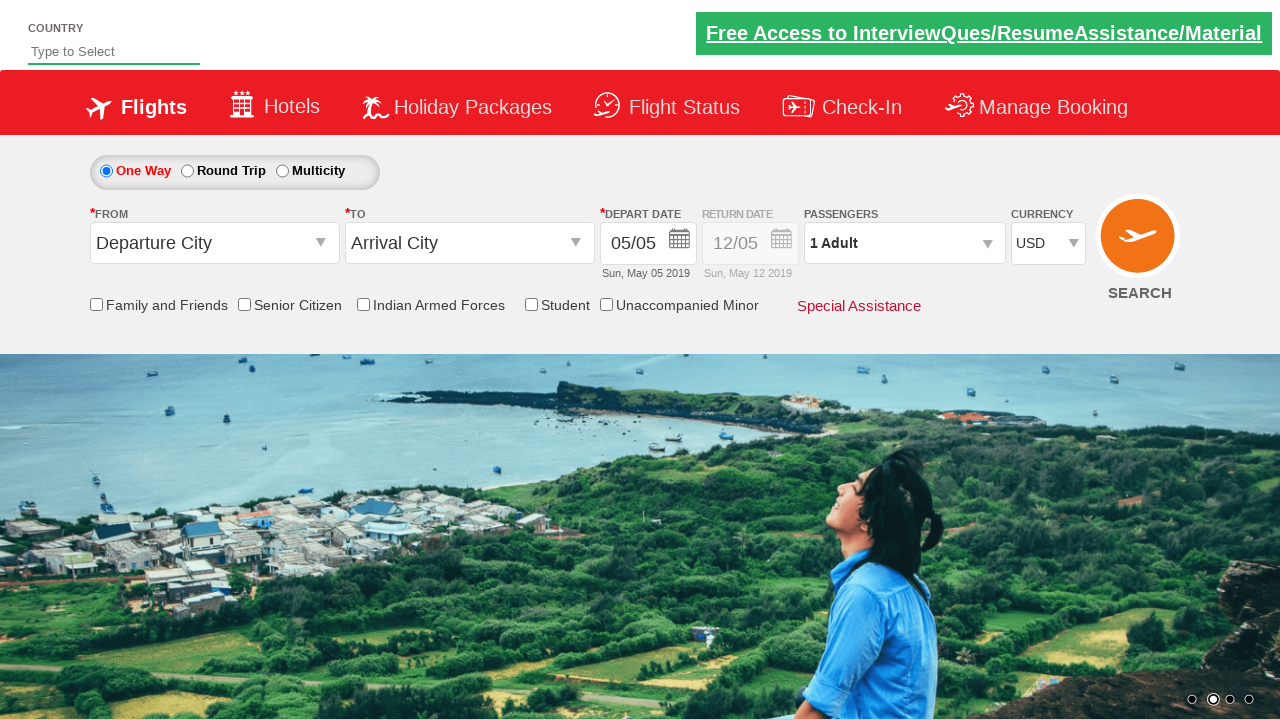

Selected AED currency from dropdown by visible text on #ctl00_mainContent_DropDownListCurrency
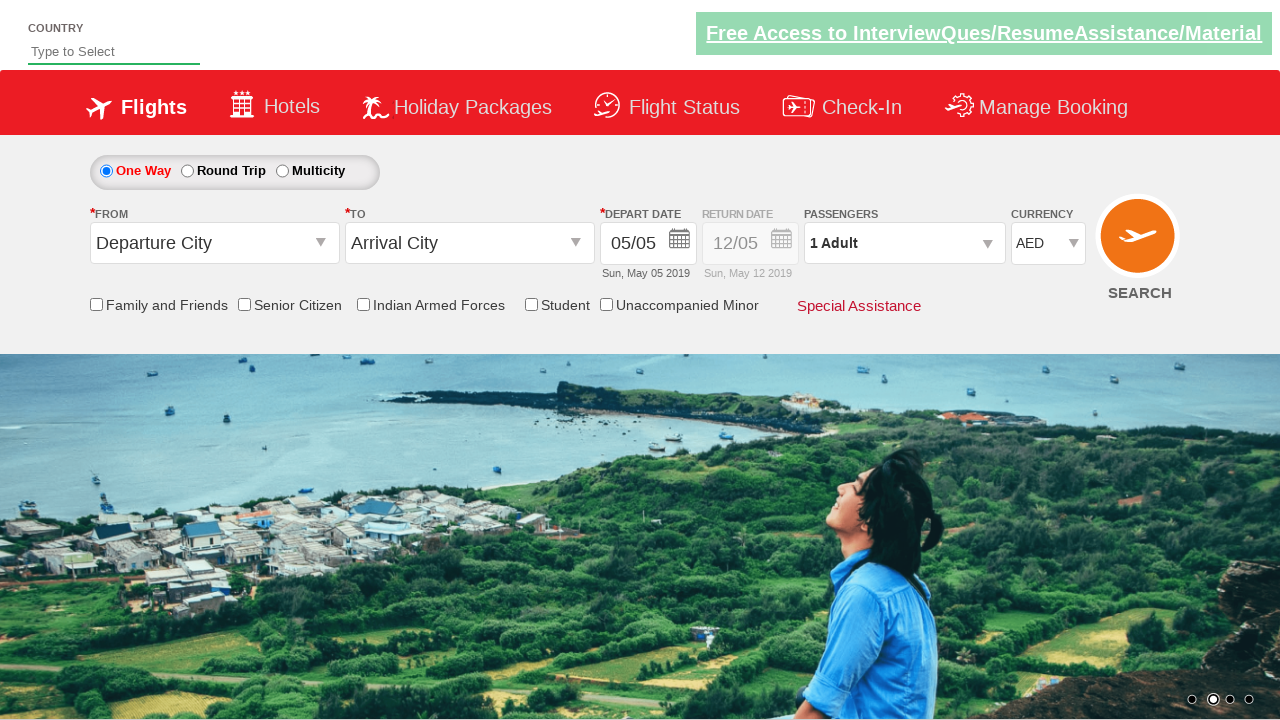

Clicked on passenger info dropdown to open it at (904, 243) on #divpaxinfo
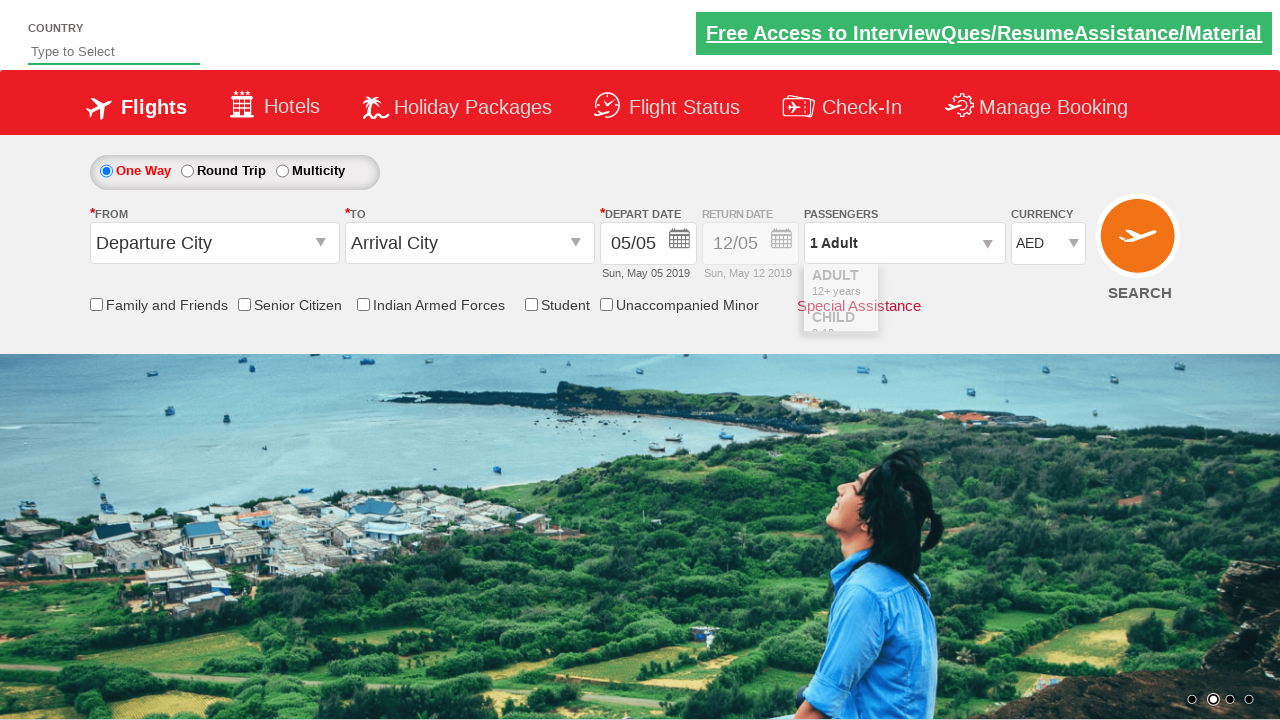

Incremented adult passenger count (increment 1 of 3) at (982, 288) on #hrefIncAdt
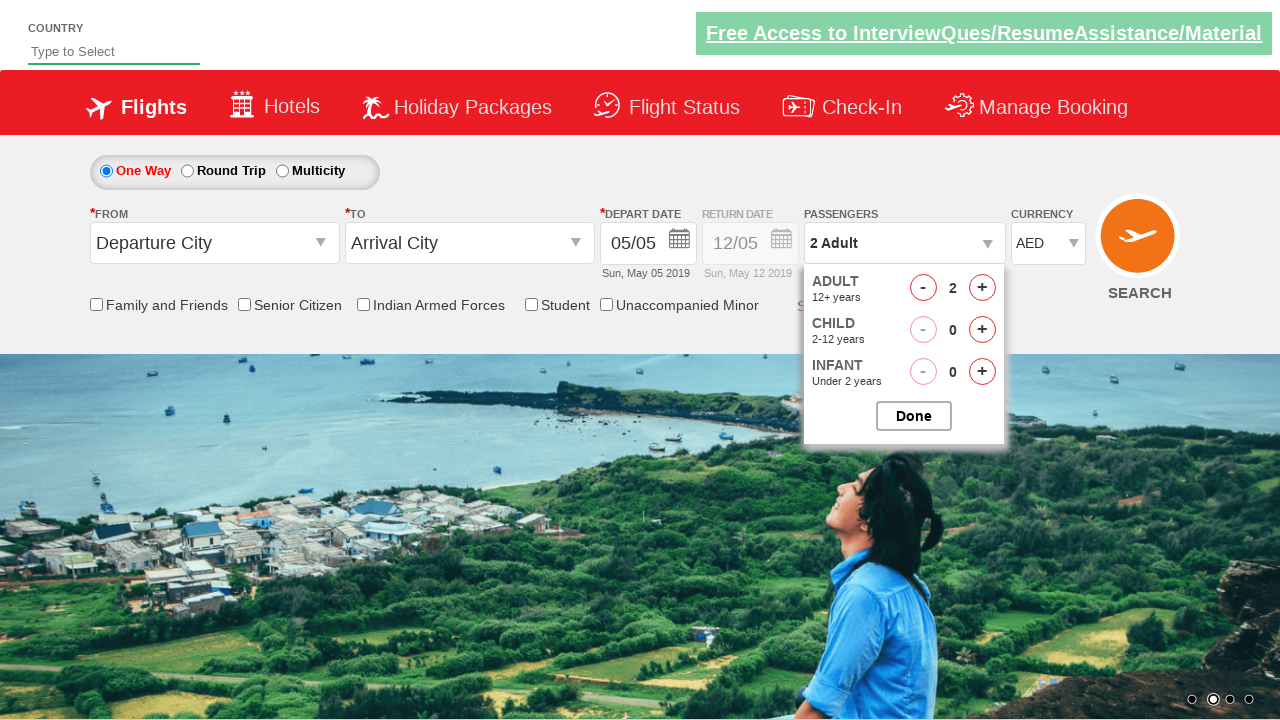

Incremented adult passenger count (increment 2 of 3) at (982, 288) on #hrefIncAdt
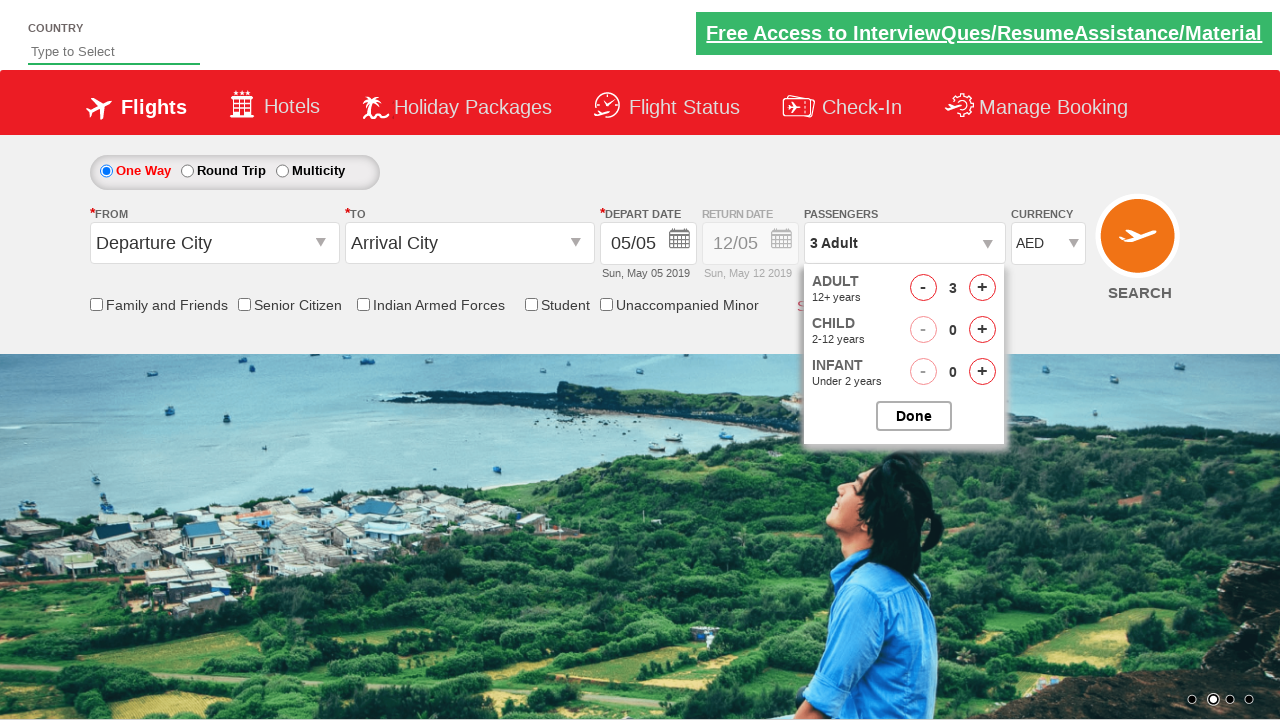

Incremented adult passenger count (increment 3 of 3) at (982, 288) on #hrefIncAdt
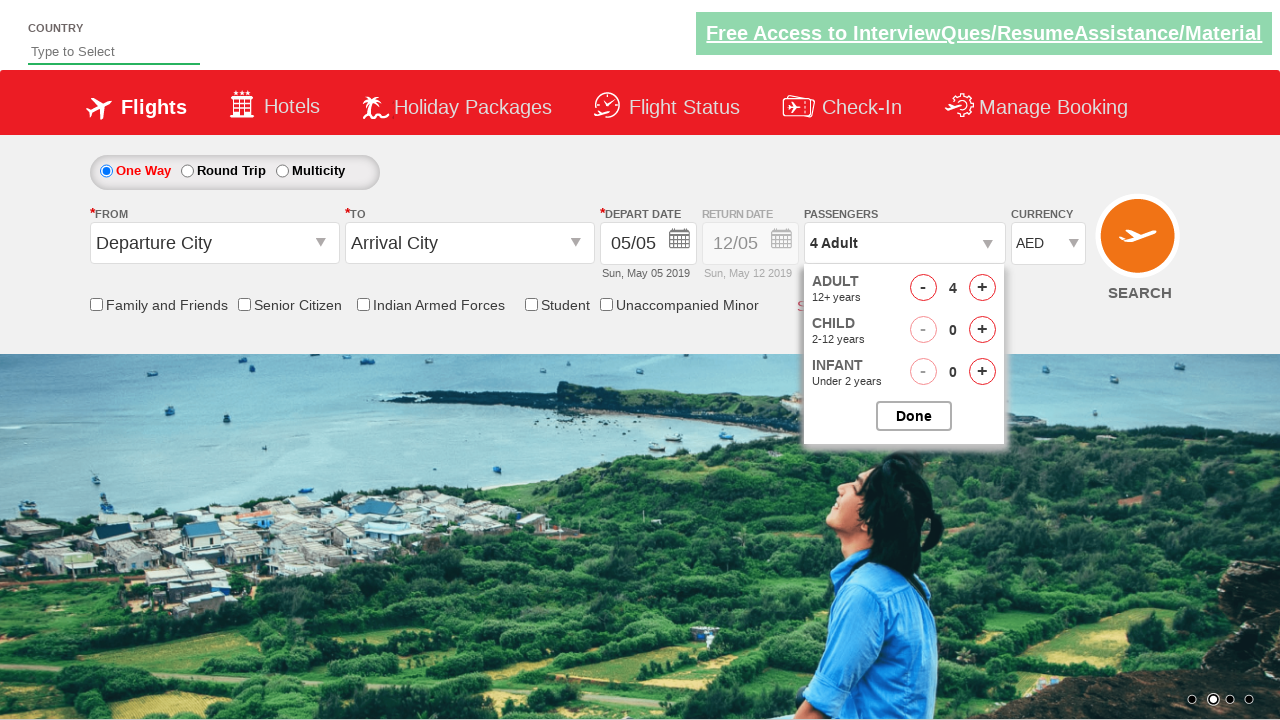

Closed passenger selection dropdown at (914, 416) on #btnclosepaxoption
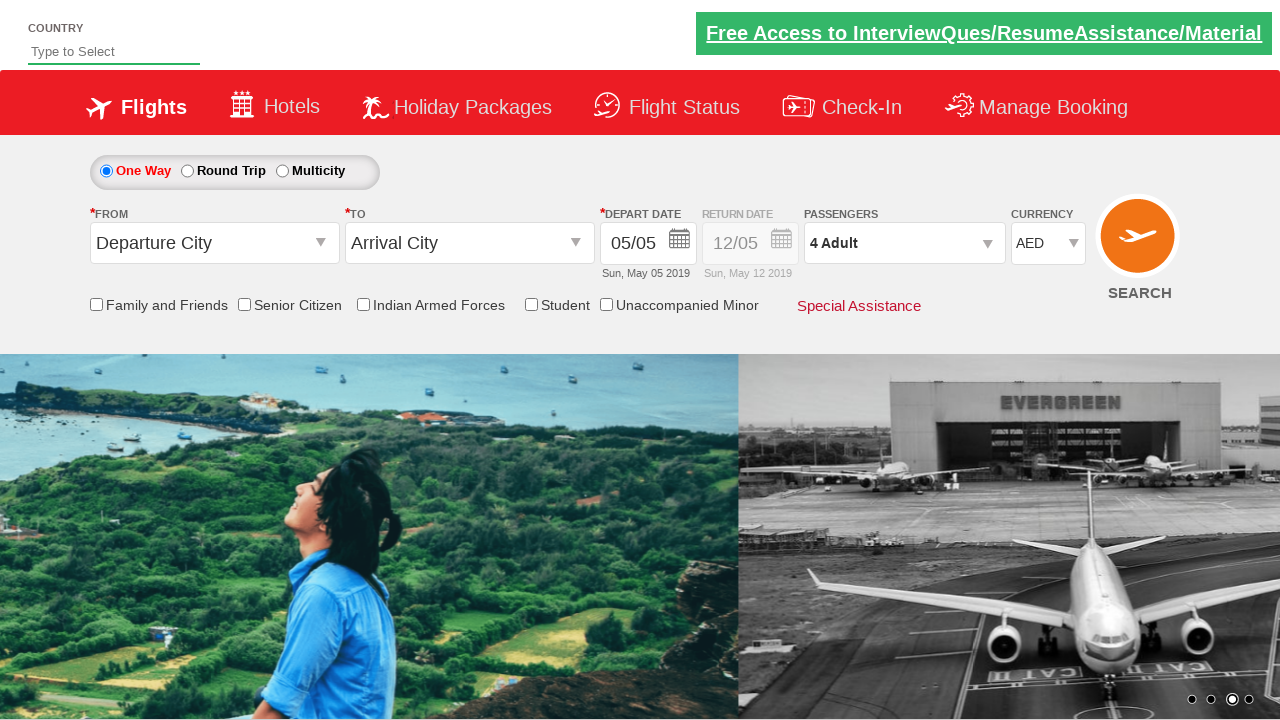

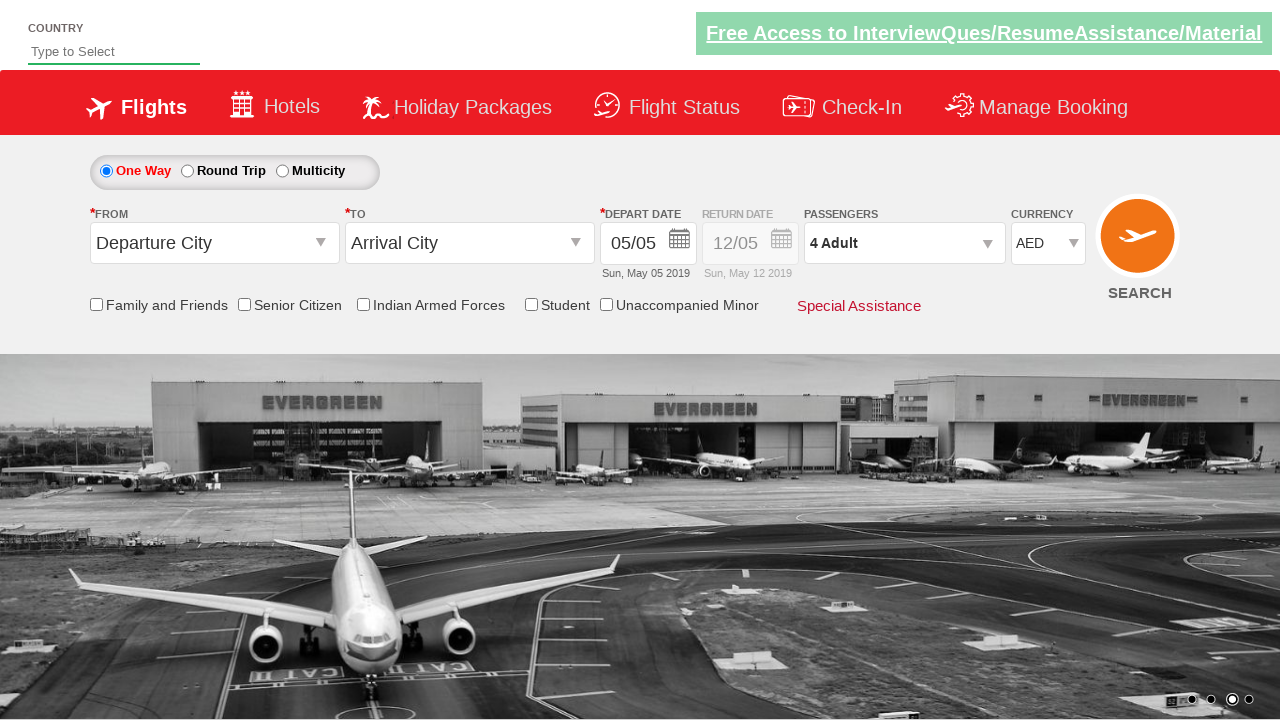